Tests various form interactions on a flight booking practice page including static dropdown selection, dynamic dropdown with passenger count adjustment, origin/destination city selection, date picking, country autocomplete search, radio button selection, and checkbox handling.

Starting URL: https://rahulshettyacademy.com/dropdownsPractise/

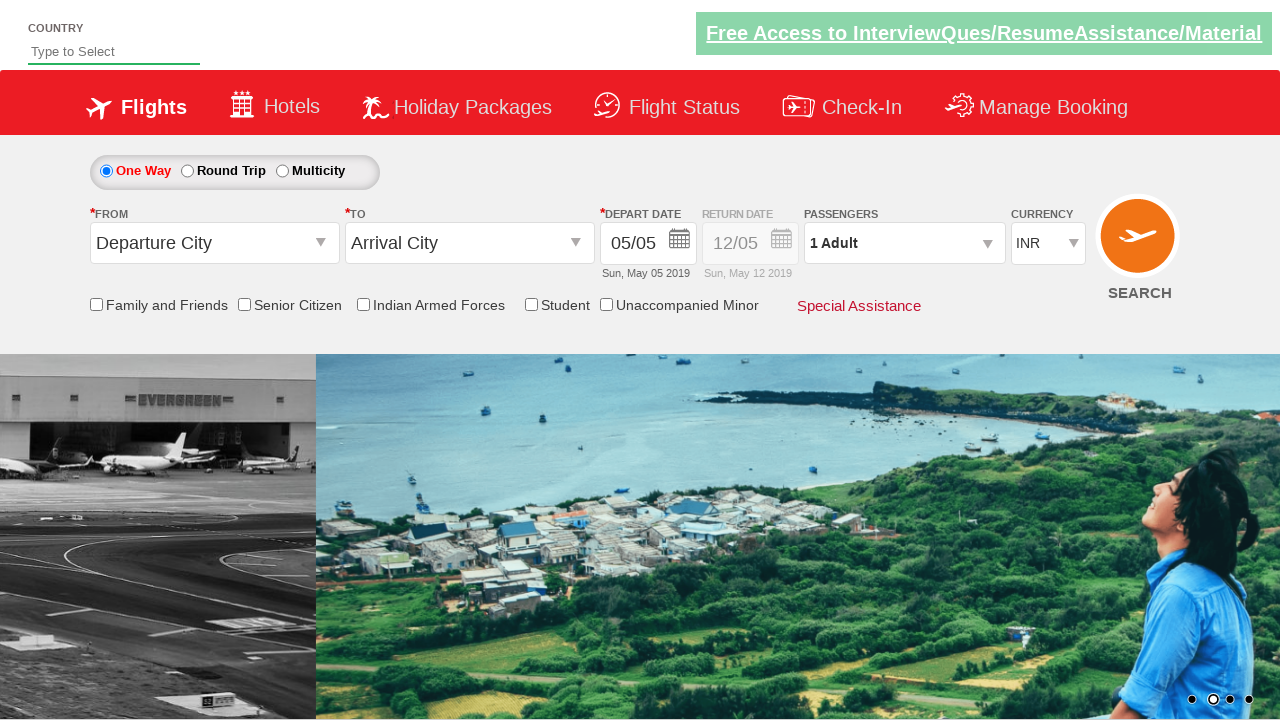

Selected USD from currency dropdown using label on #ctl00_mainContent_DropDownListCurrency
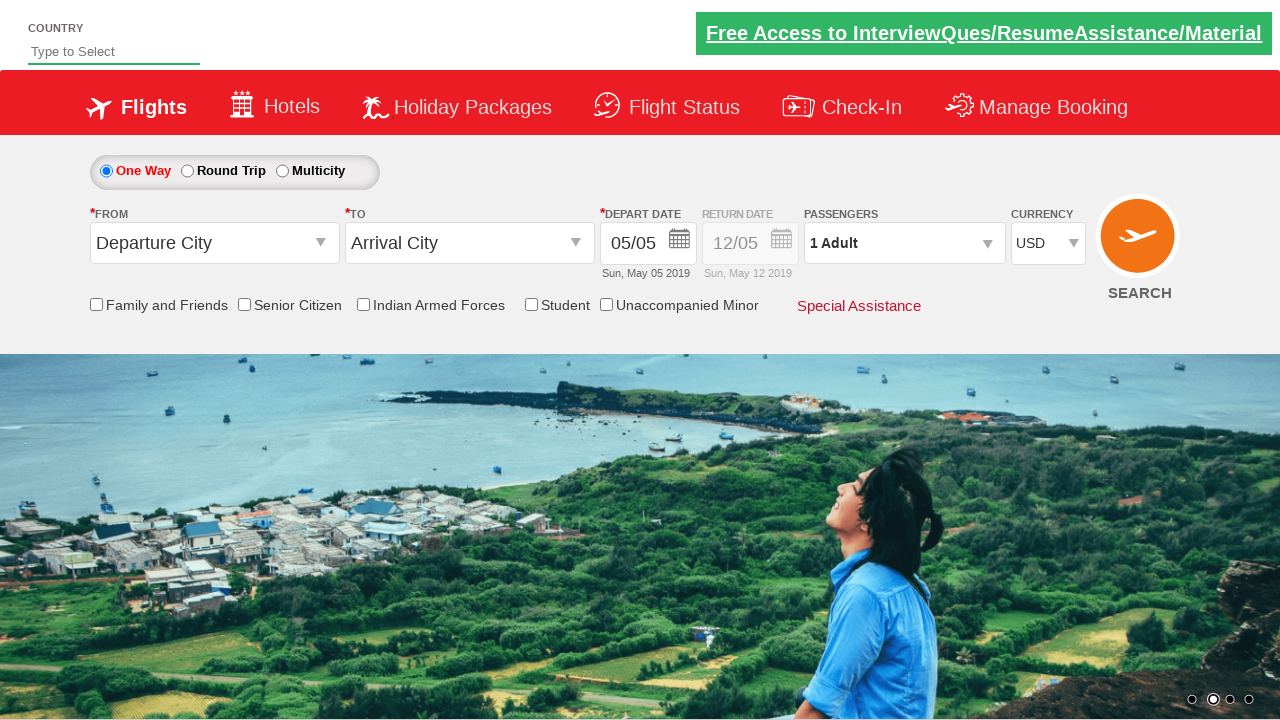

Selected AED from currency dropdown using value on #ctl00_mainContent_DropDownListCurrency
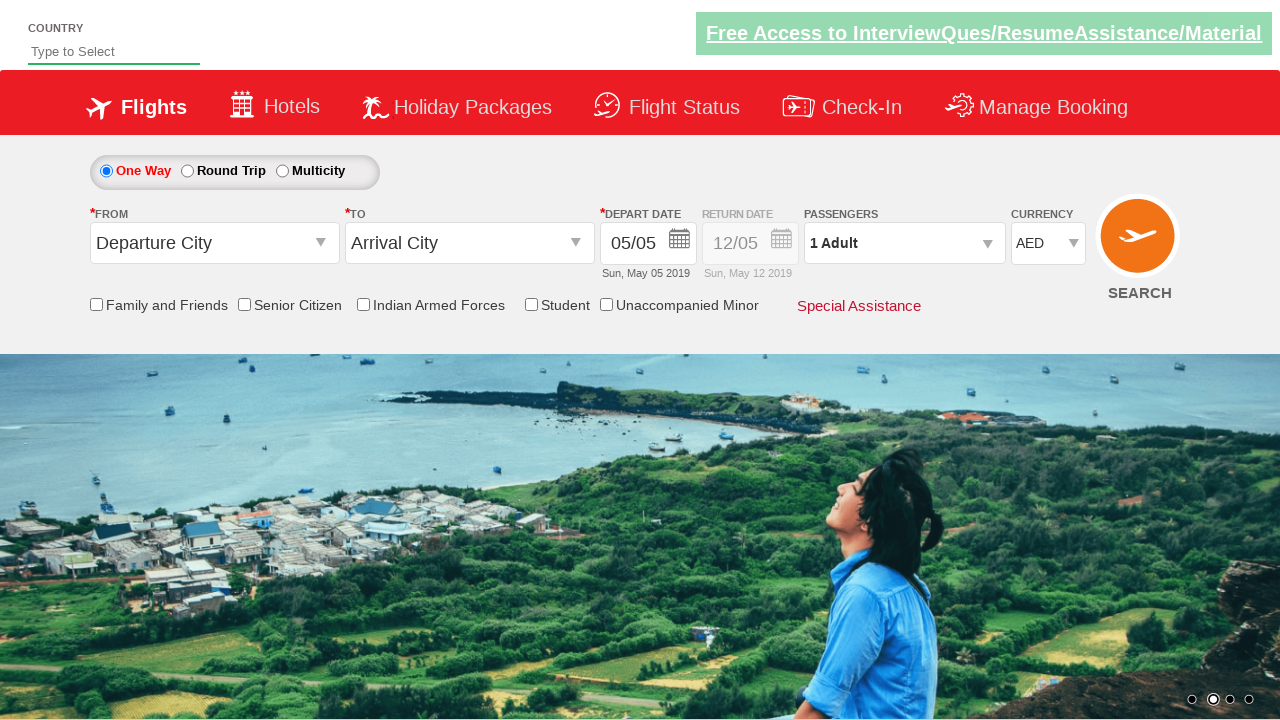

Selected currency at index 1 (INR) from dropdown on #ctl00_mainContent_DropDownListCurrency
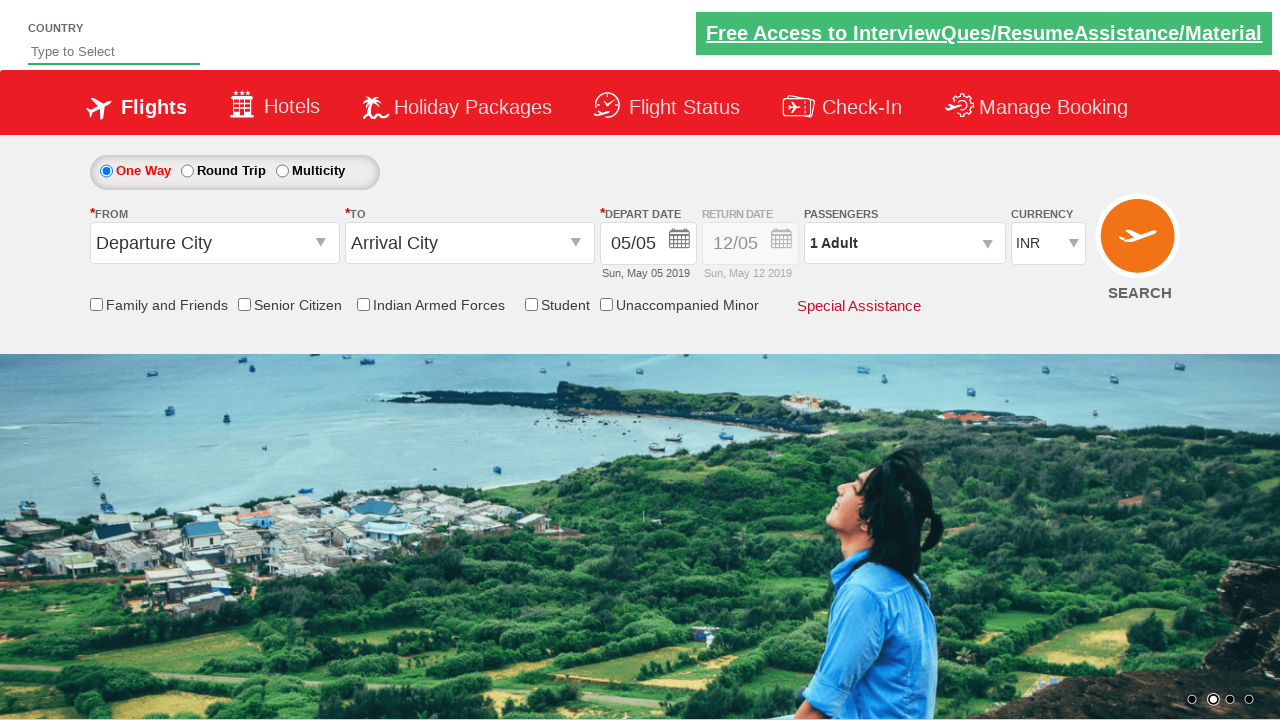

Opened passenger dropdown at (904, 243) on #divpaxinfo
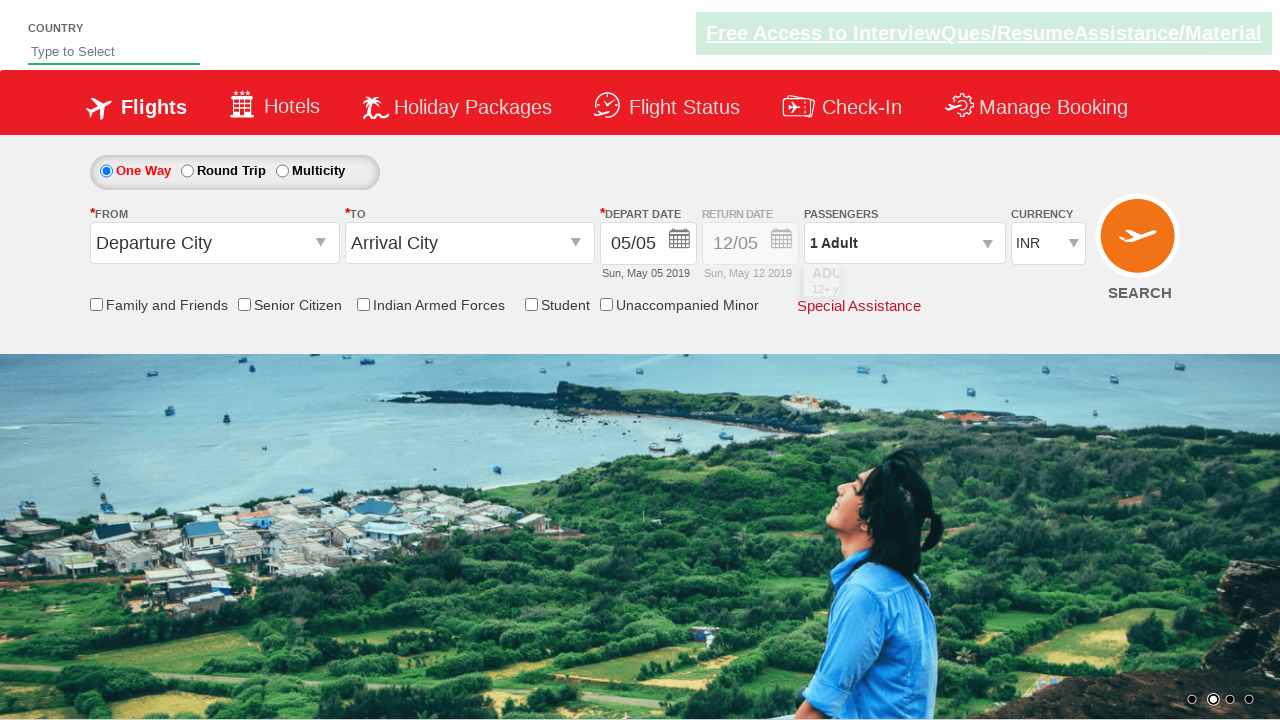

Incremented adult count (iteration 1/5) at (982, 288) on #hrefIncAdt
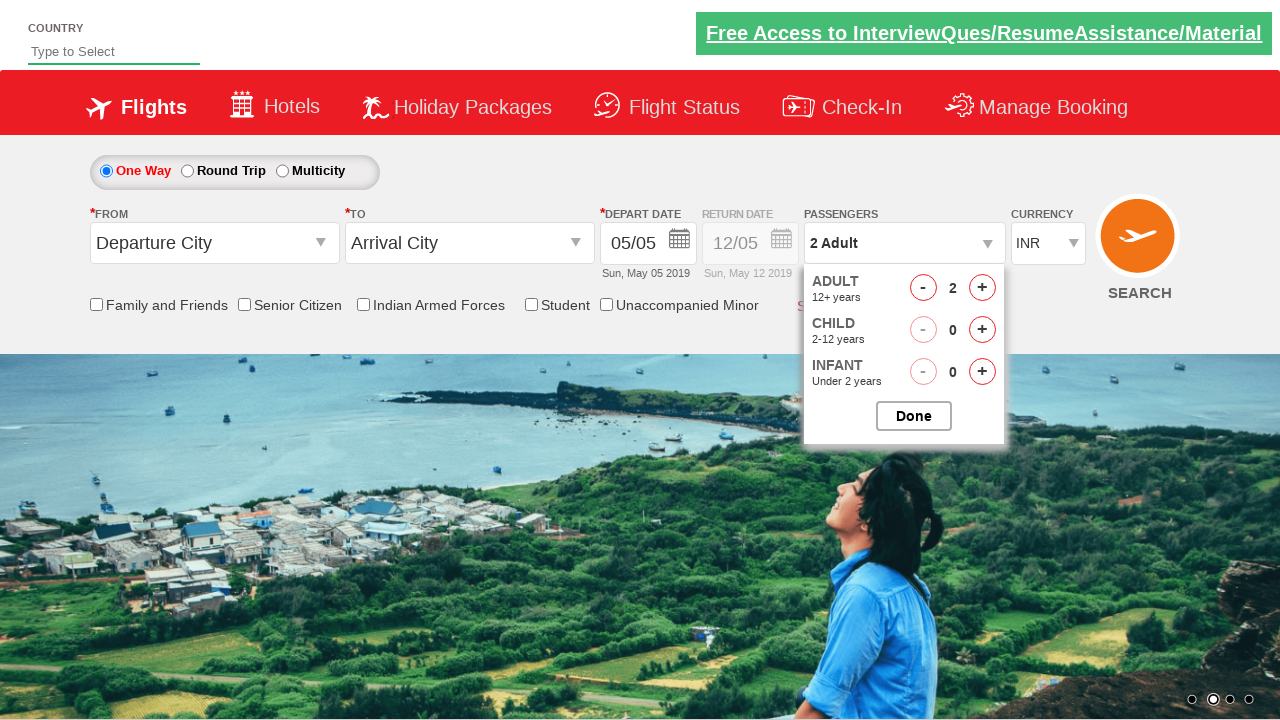

Incremented adult count (iteration 2/5) at (982, 288) on #hrefIncAdt
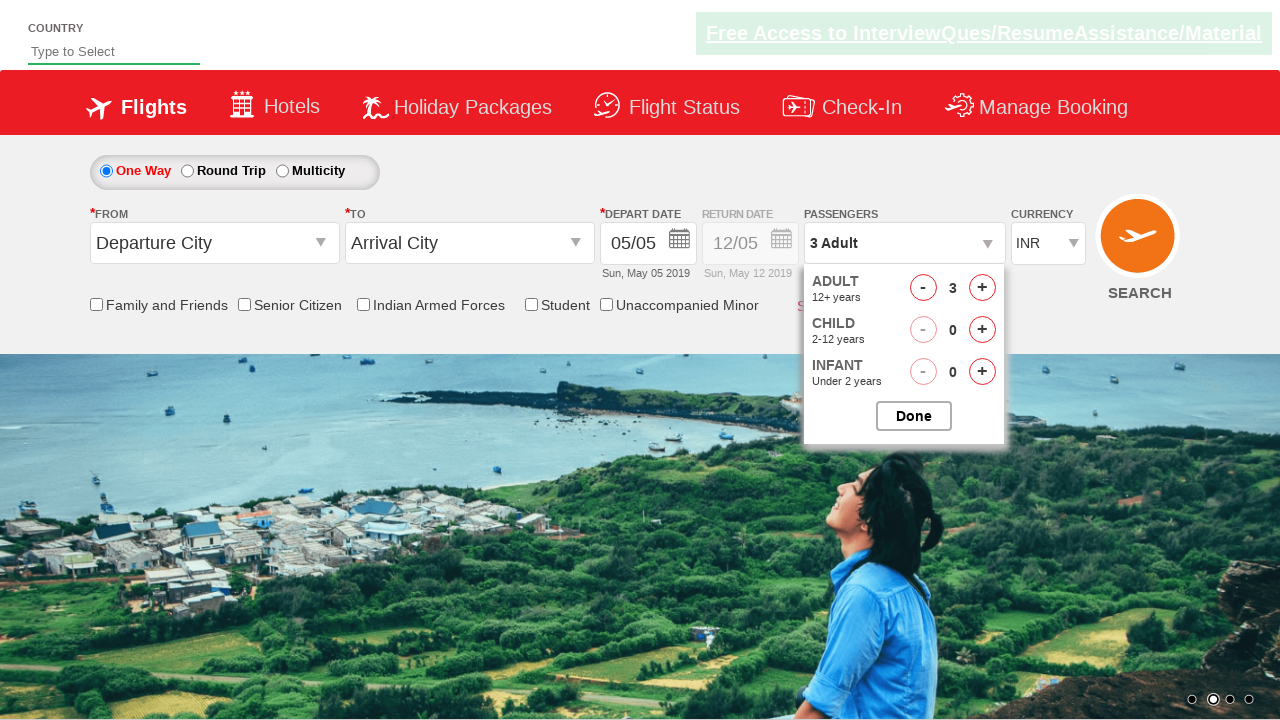

Incremented adult count (iteration 3/5) at (982, 288) on #hrefIncAdt
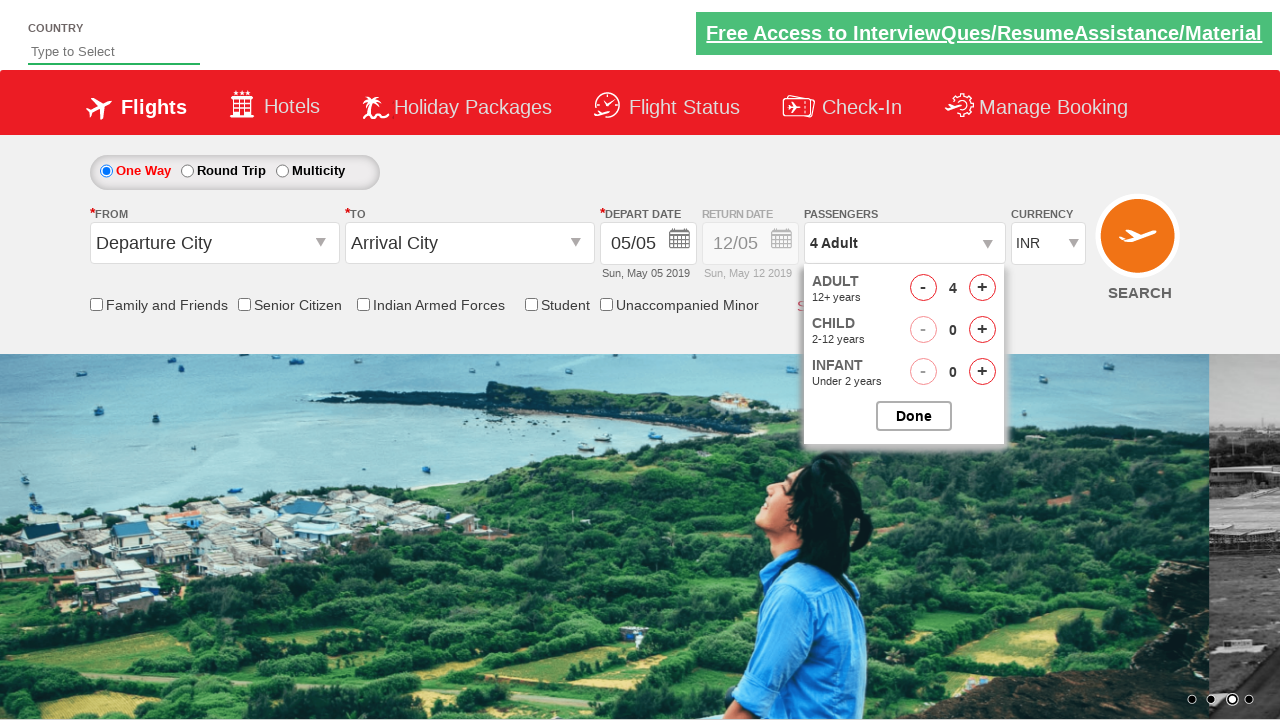

Incremented adult count (iteration 4/5) at (982, 288) on #hrefIncAdt
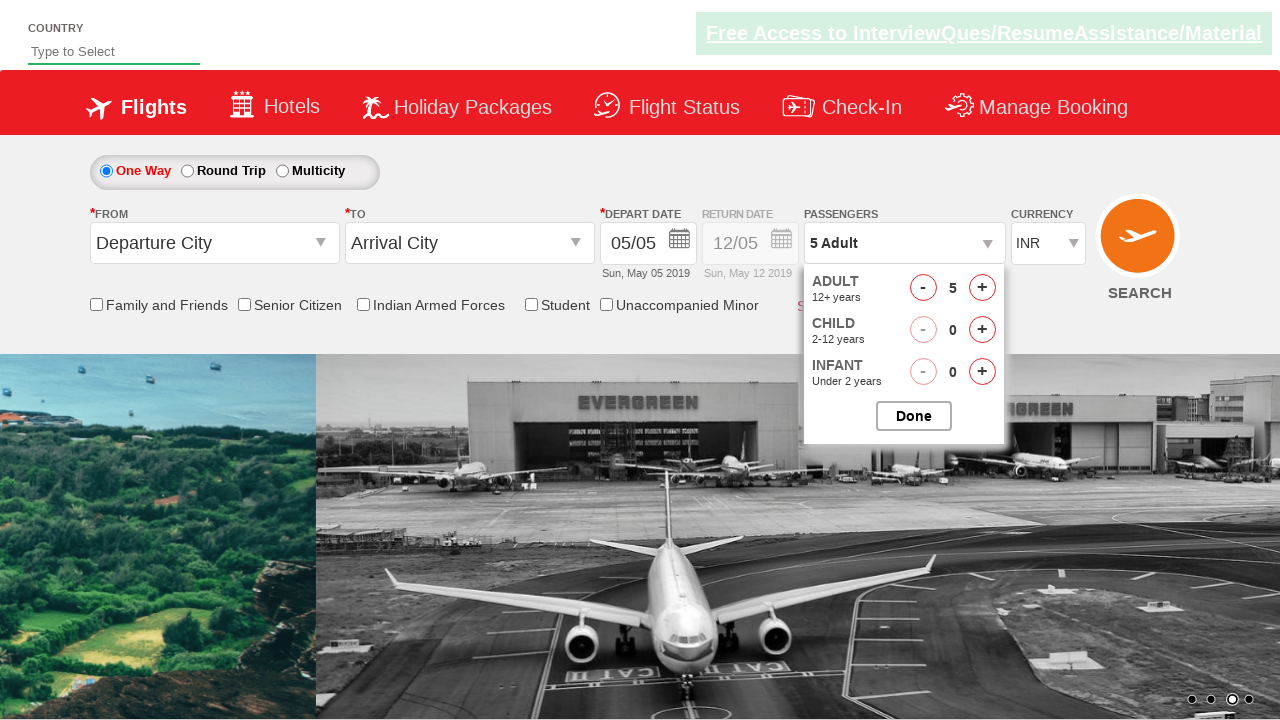

Incremented adult count (iteration 5/5) at (982, 288) on #hrefIncAdt
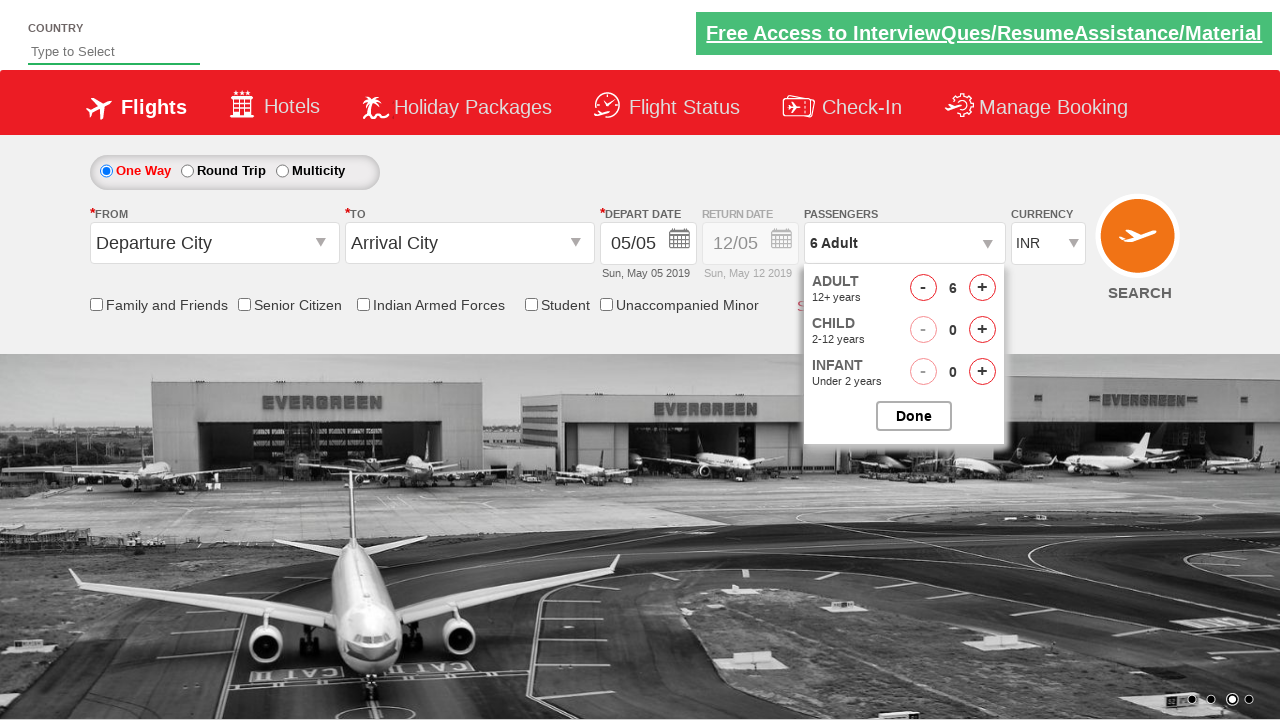

Incremented child count (iteration 1/3) at (982, 330) on #hrefIncChd
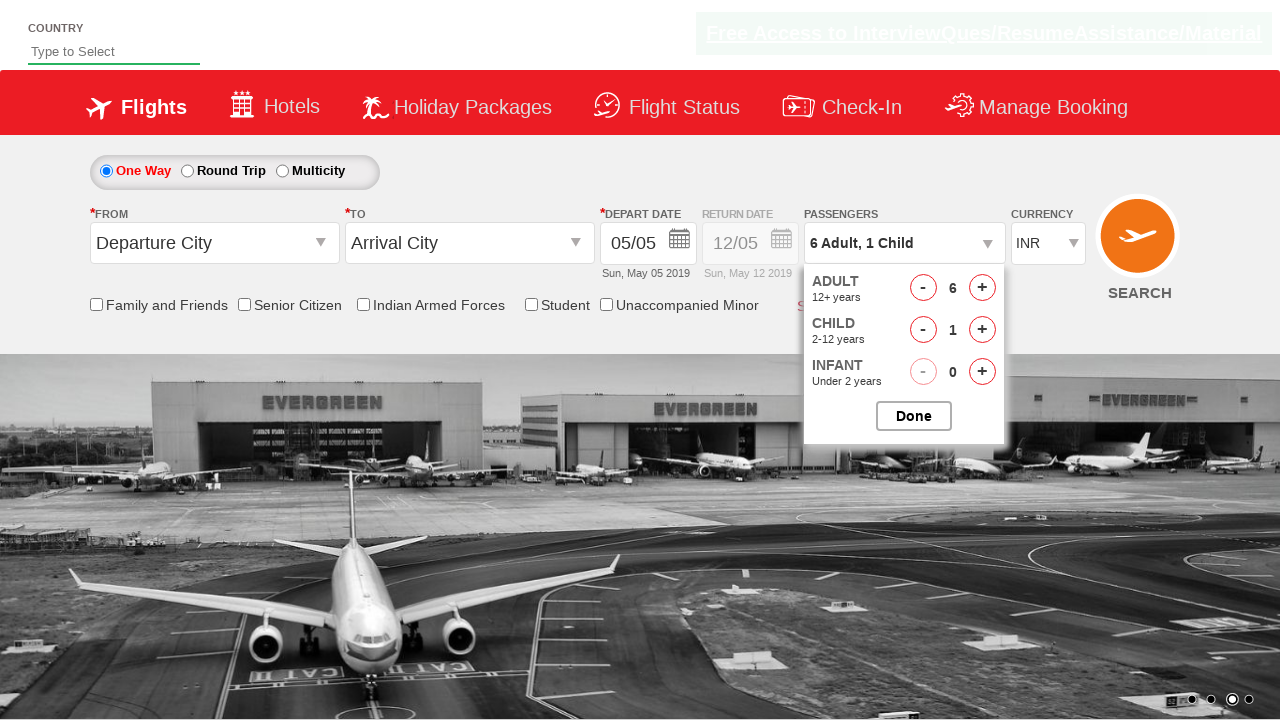

Incremented child count (iteration 2/3) at (982, 330) on #hrefIncChd
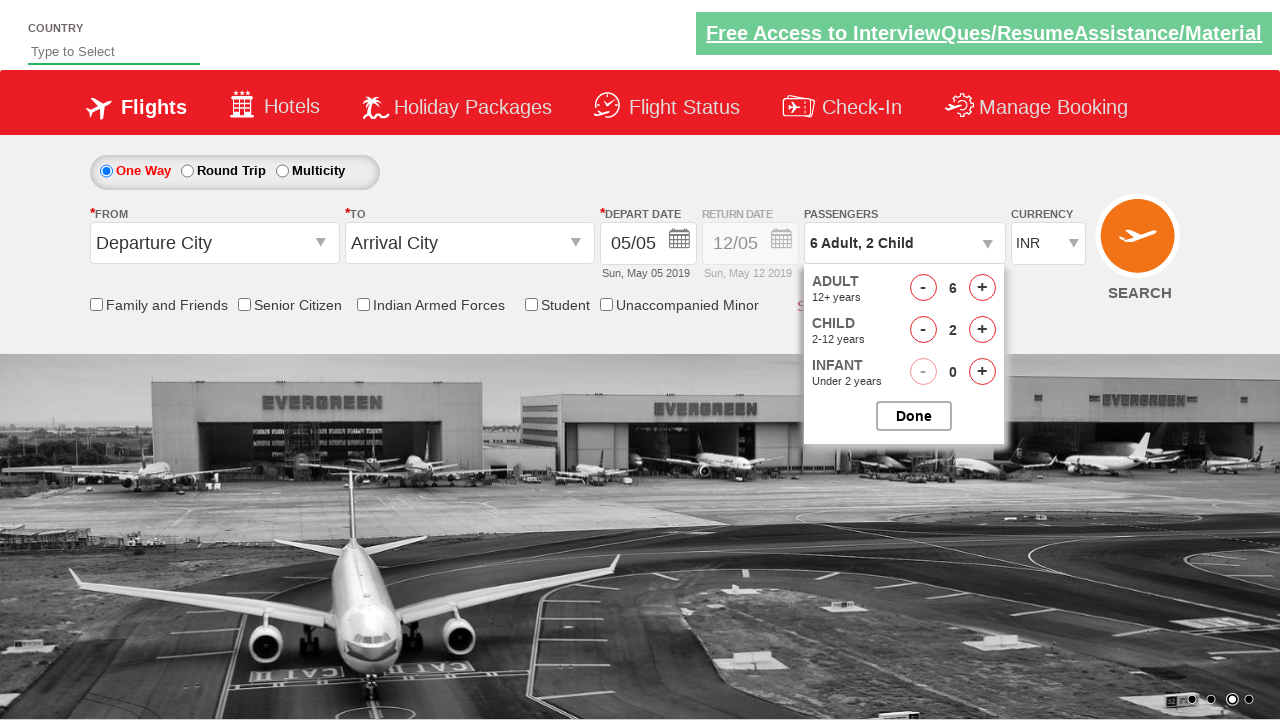

Incremented child count (iteration 3/3) at (982, 330) on #hrefIncChd
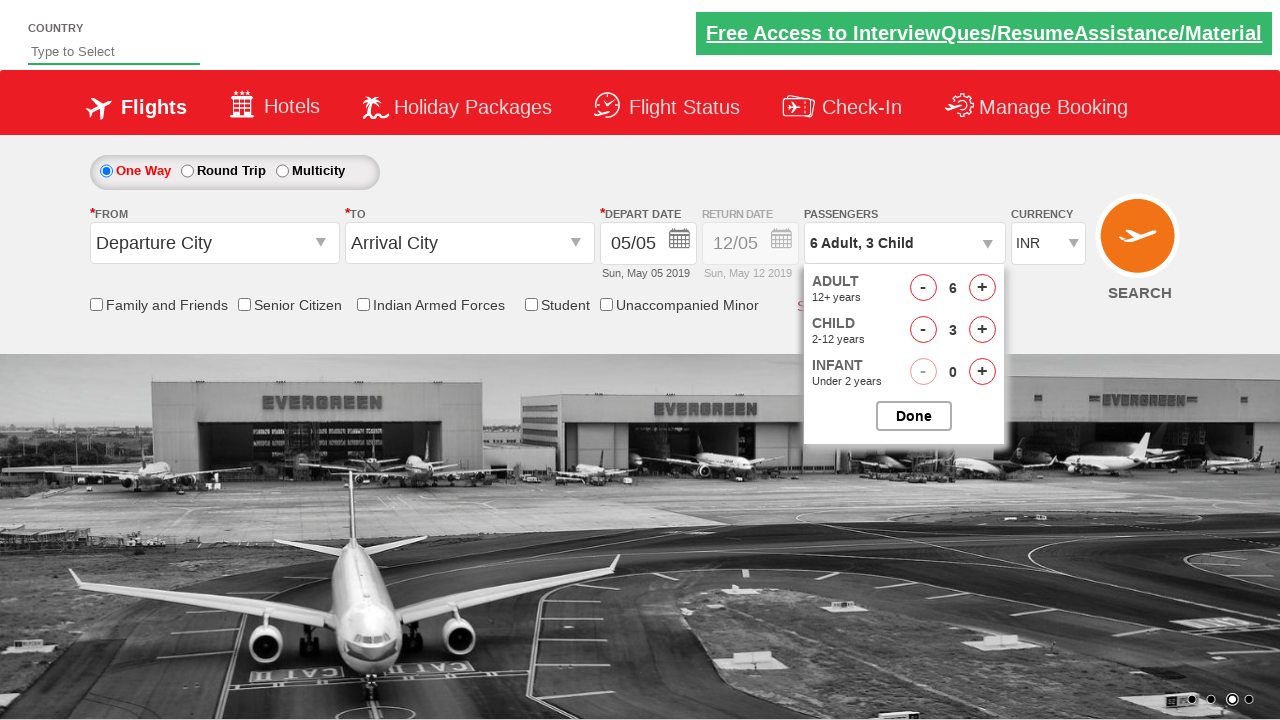

Decremented adult count (iteration 1/3) at (923, 288) on #hrefDecAdt
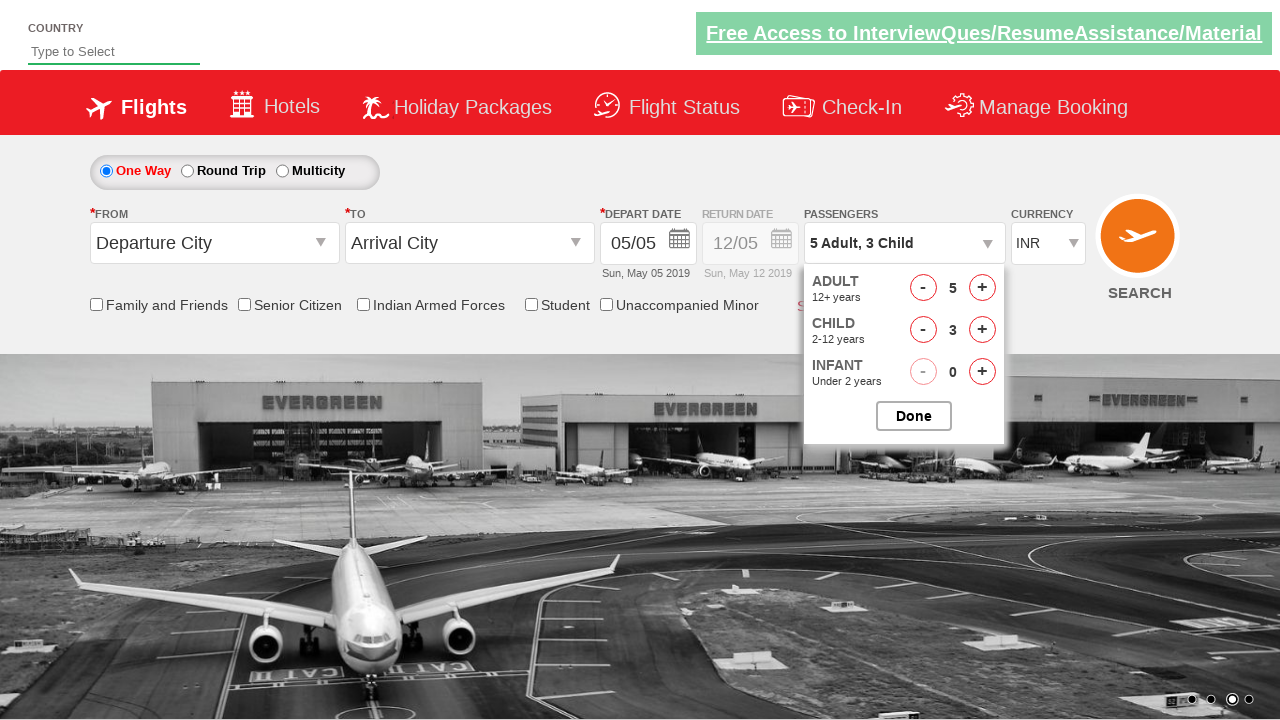

Decremented adult count (iteration 2/3) at (923, 288) on #hrefDecAdt
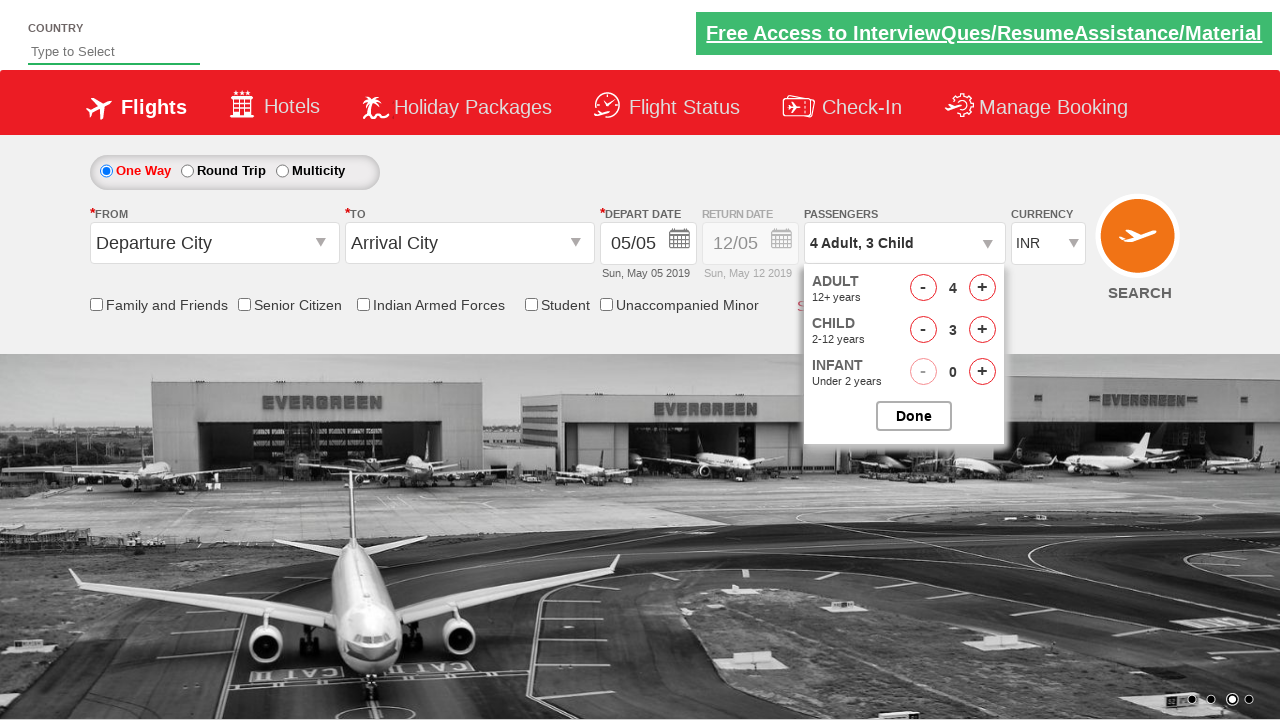

Decremented adult count (iteration 3/3) at (923, 288) on #hrefDecAdt
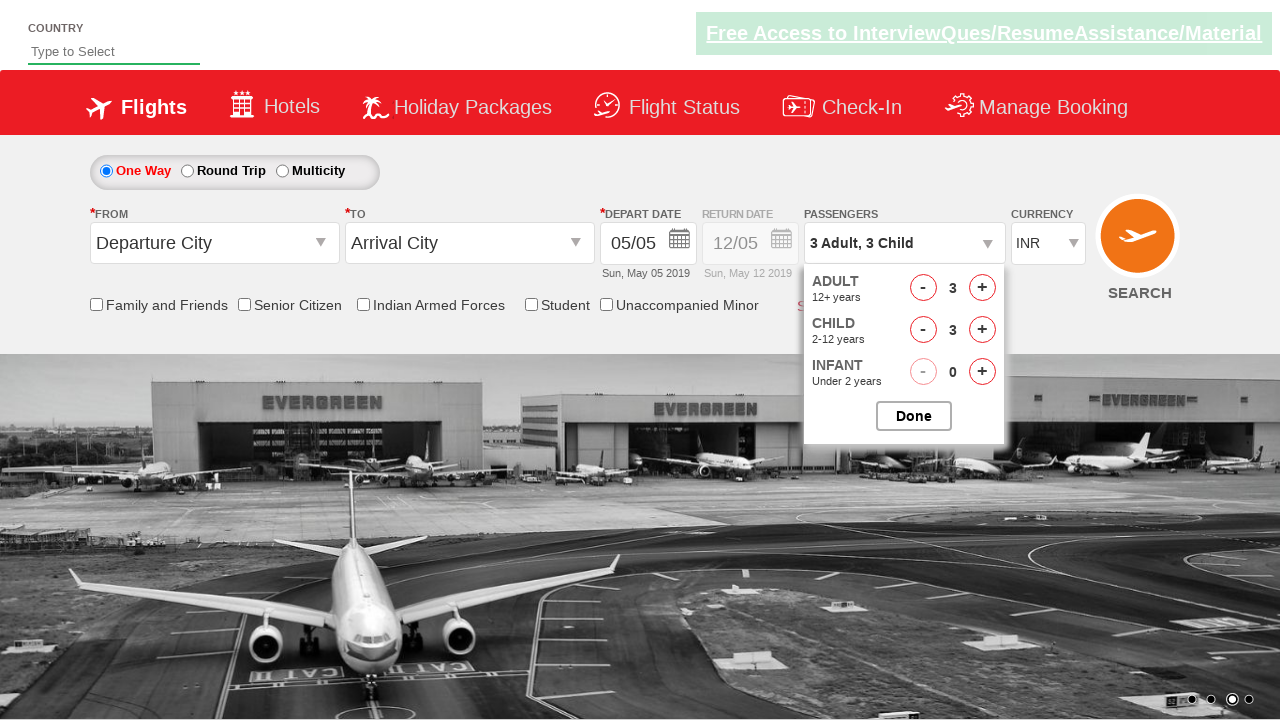

Closed passenger dropdown by clicking done button at (914, 416) on #btnclosepaxoption
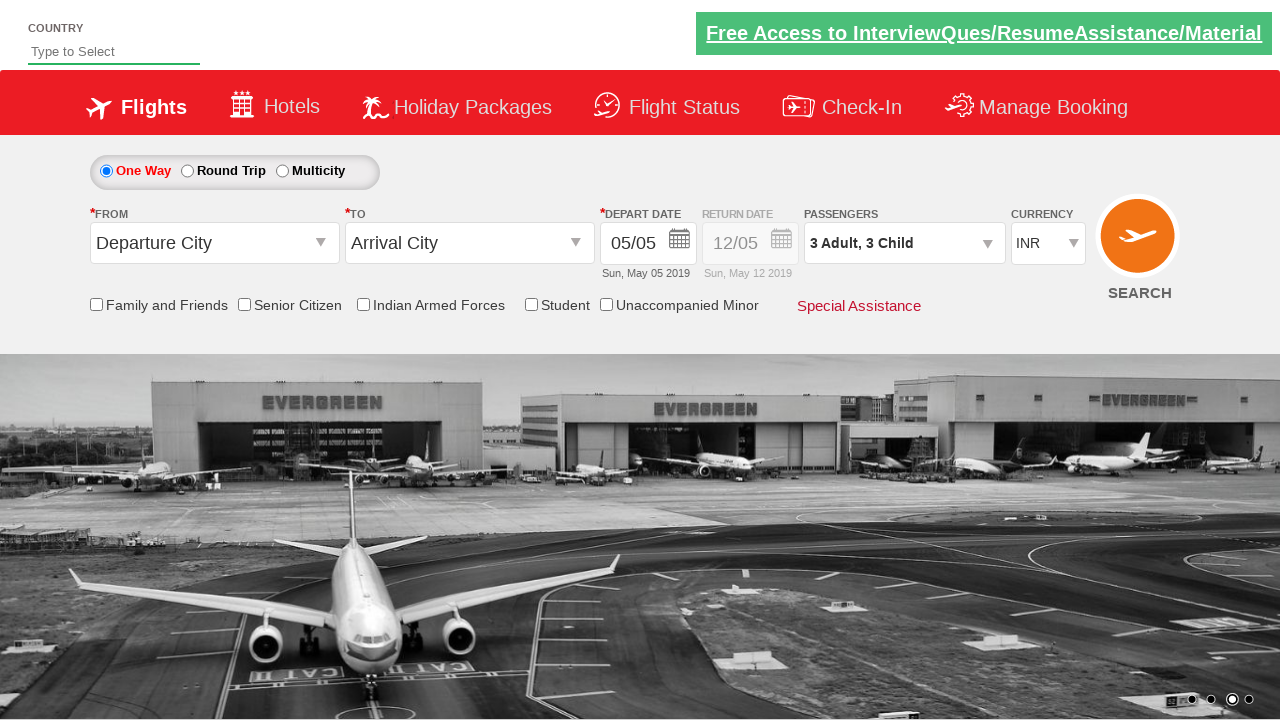

Opened origin/from city dropdown at (214, 243) on input#ctl00_mainContent_ddl_originStation1_CTXT
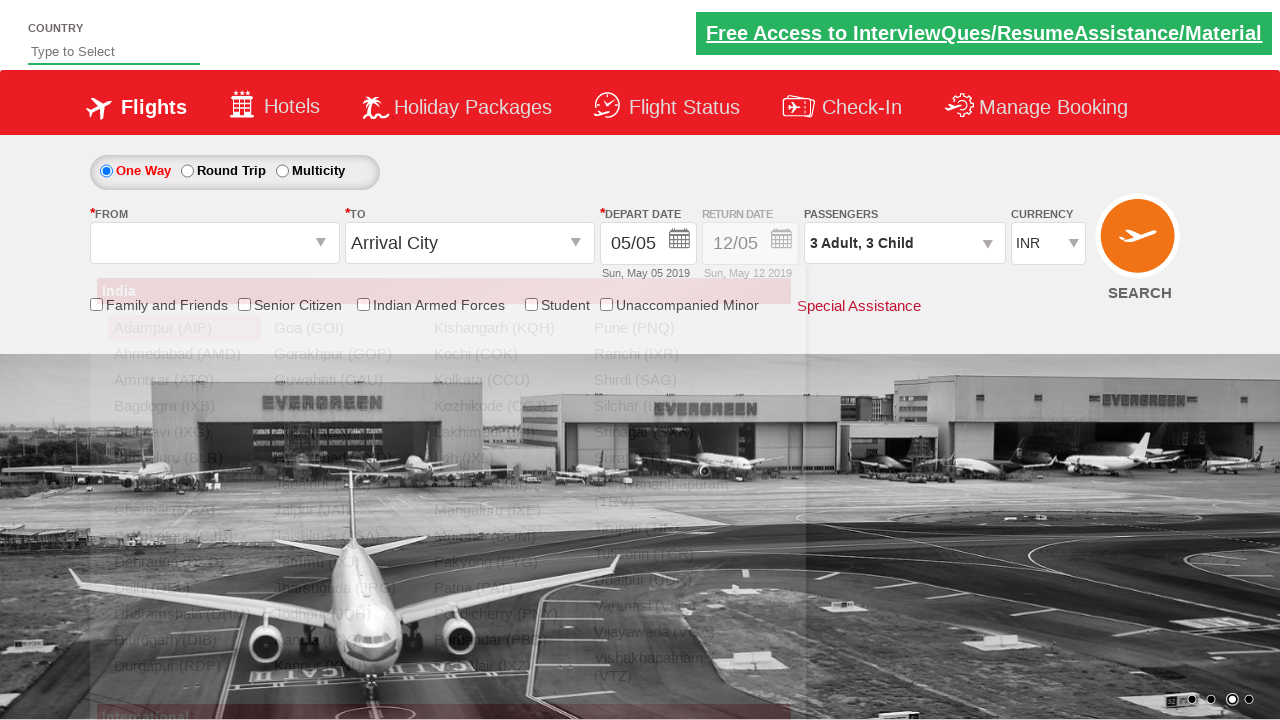

Waited for origin city dropdown options to load
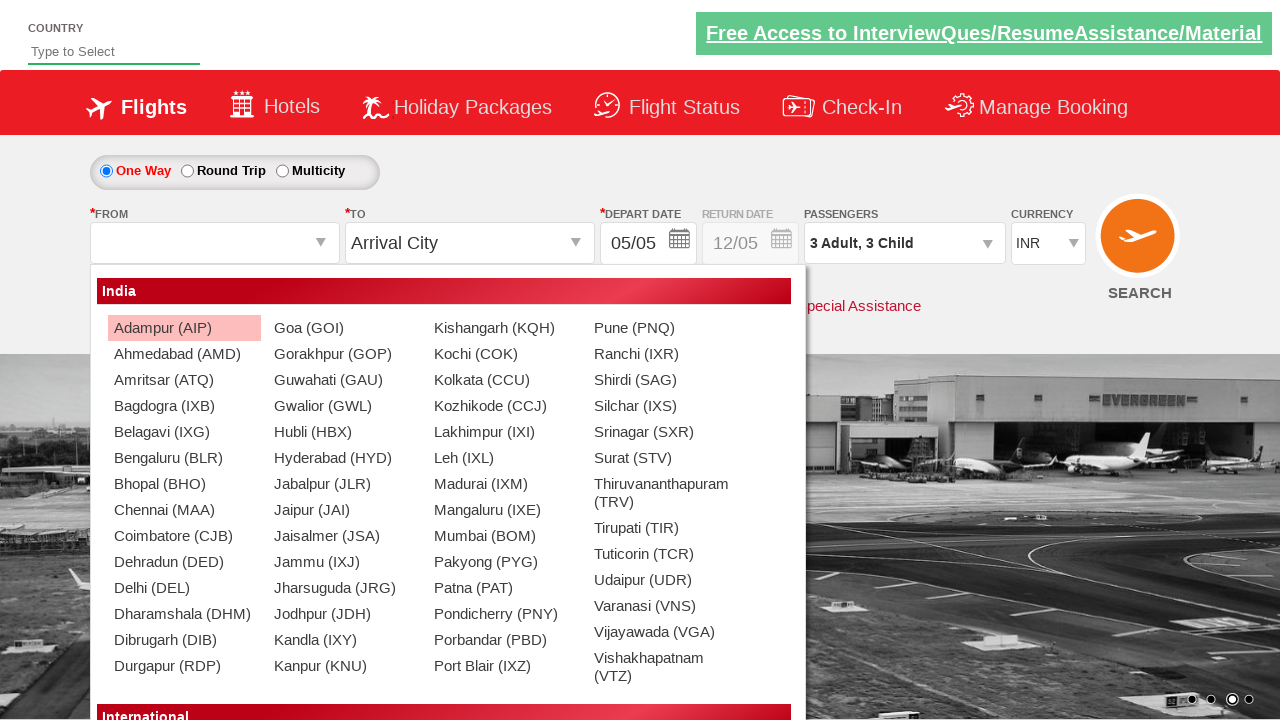

Selected Belagavi as origin city at (184, 432) on xpath=//div[@id='dropdownGroup1']//div[@class='dropdownDiv']//ul[1]//li//a[conta
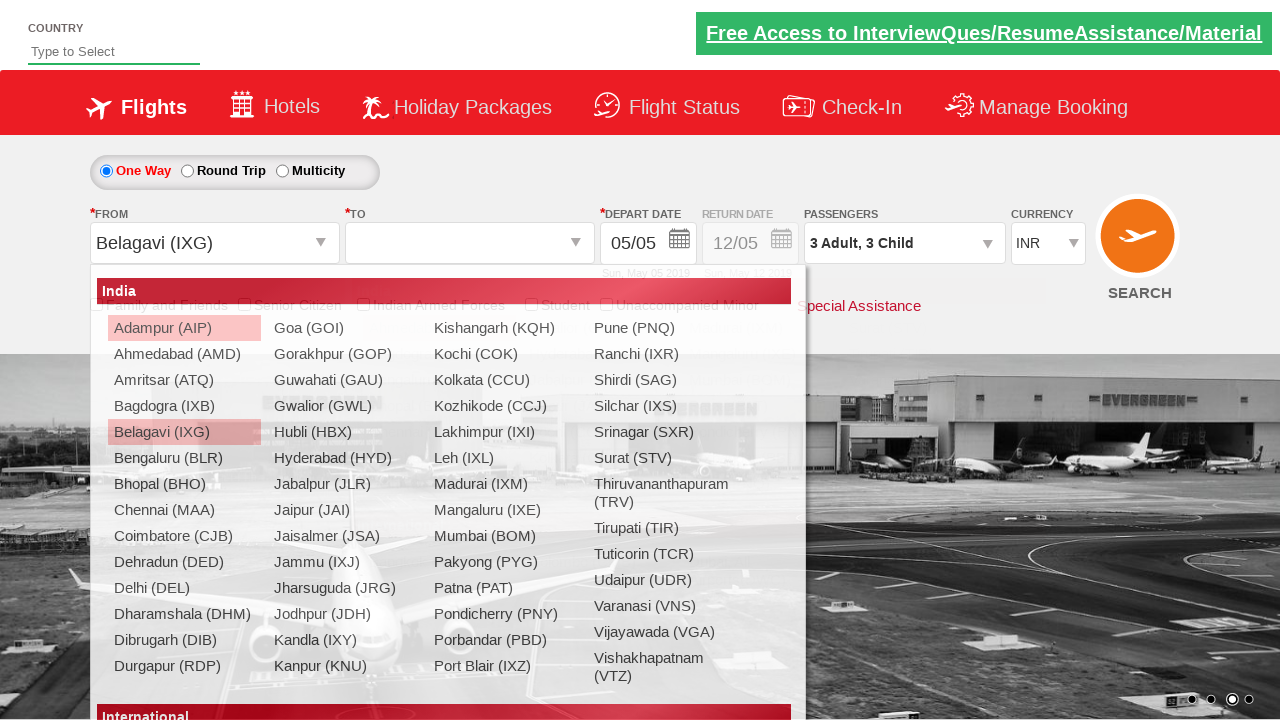

Waited for destination city dropdown options to load
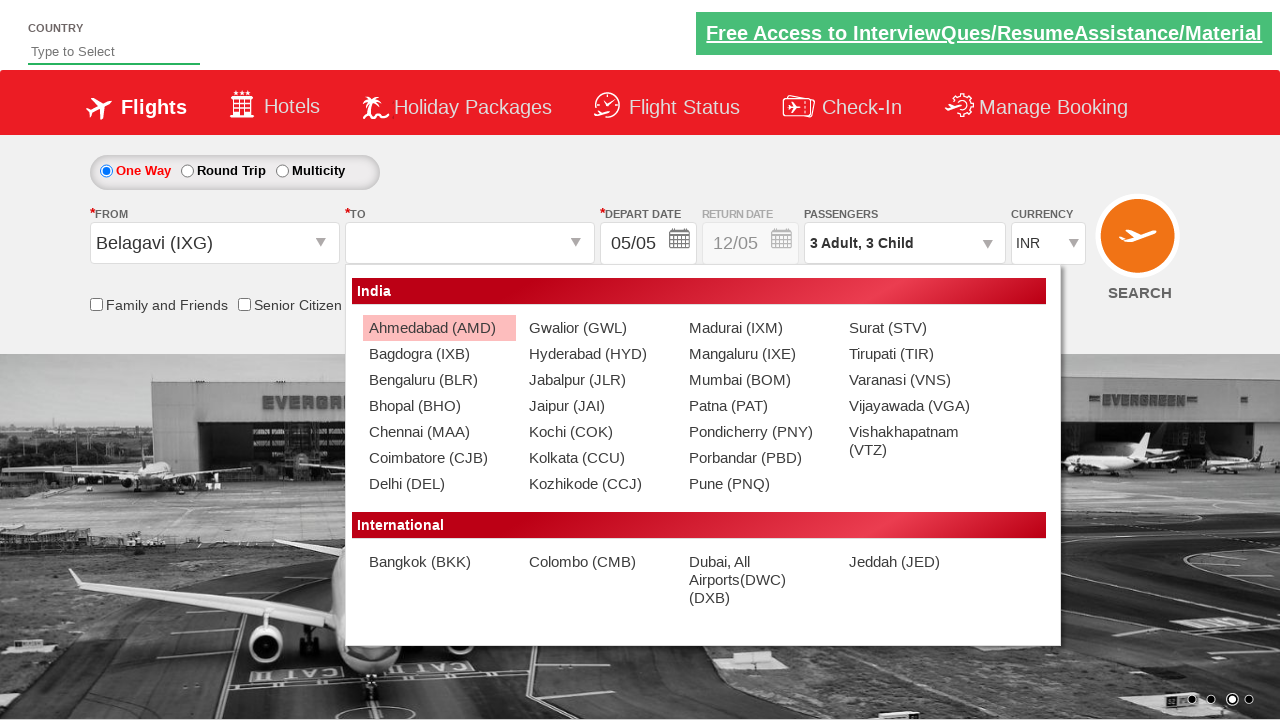

Selected Delhi as destination city at (439, 484) on (//div[@id='dropdownGroup1']//div[@class='dropdownDiv']//ul[1])[2]//li//a[contai
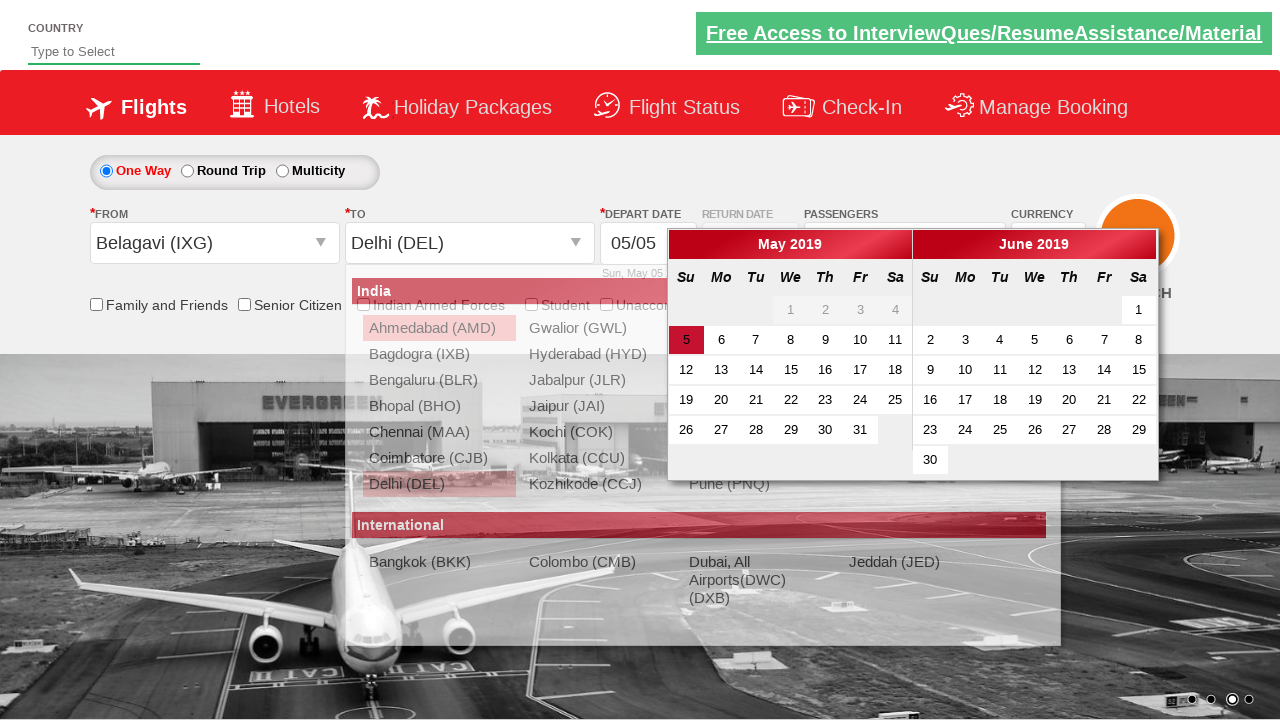

Selected 5th from date picker at (686, 340) on (//a[normalize-space()='5'])[1]
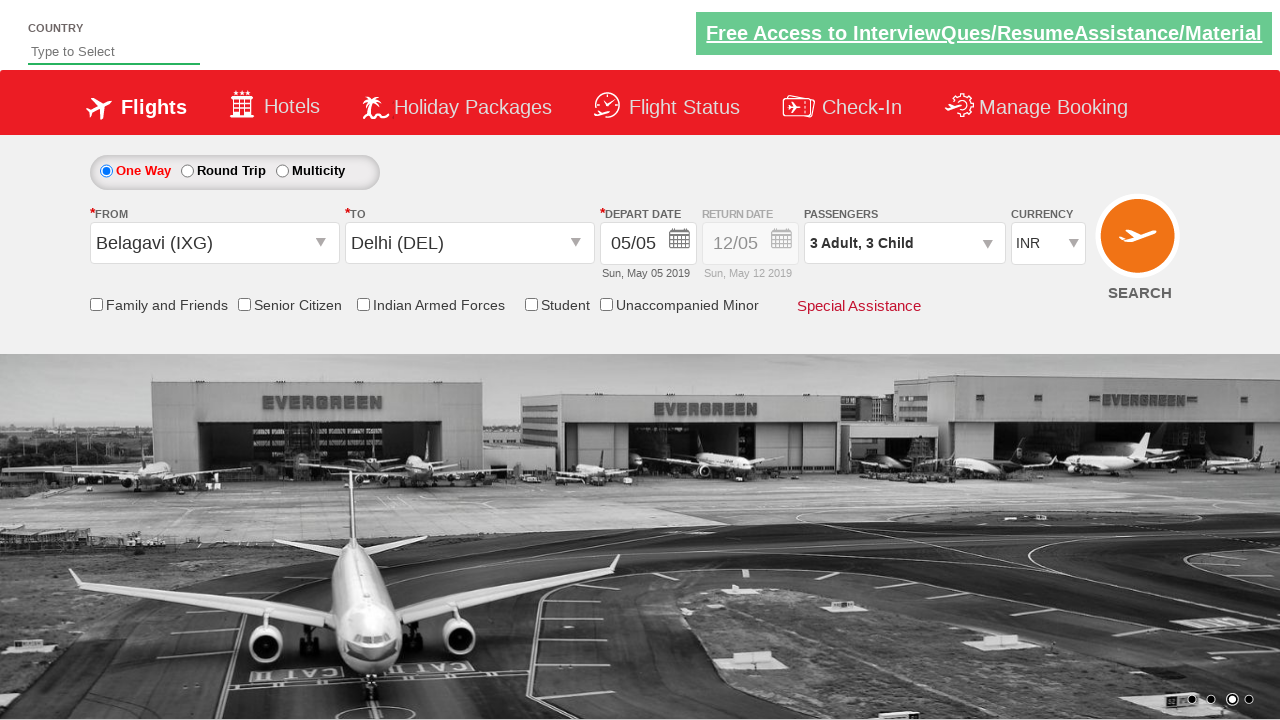

Typed 'ind' in country autosuggest field on #autosuggest
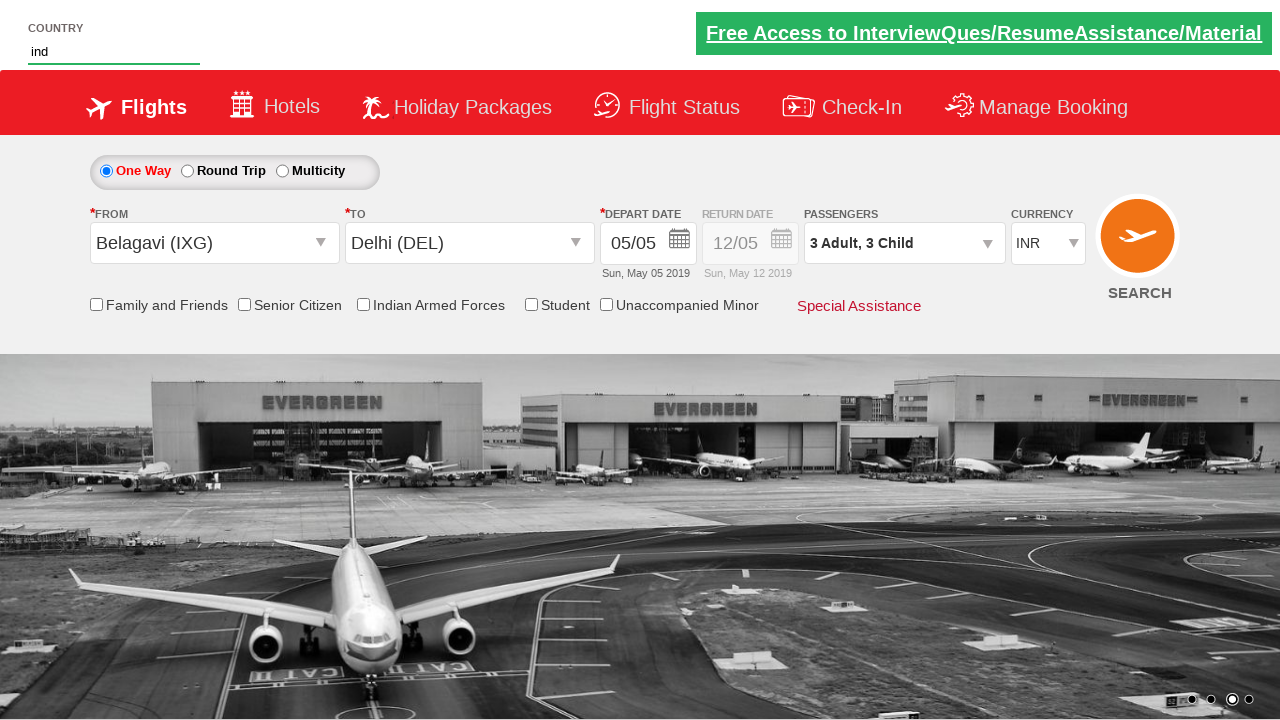

Waited for autocomplete suggestions to appear
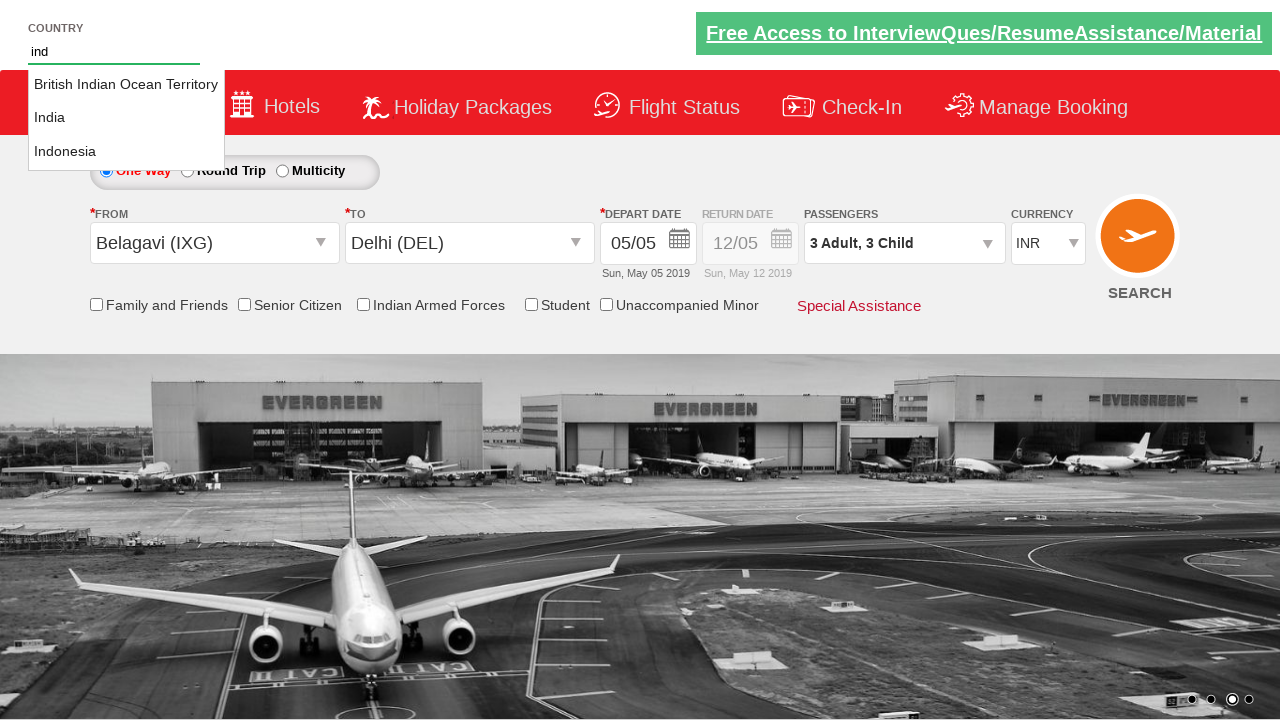

Selected Indonesia from autocomplete suggestions at (126, 152) on li.ui-menu-item a:has-text('Indonesia')
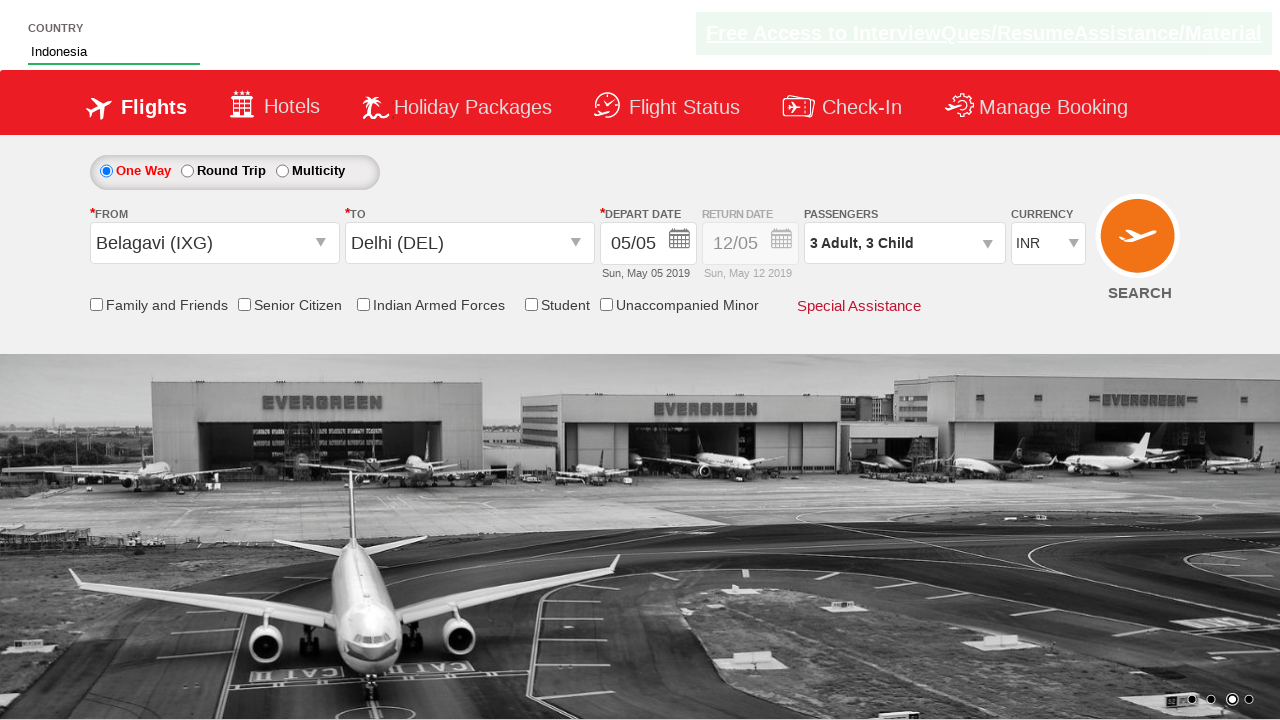

Selected round trip radio button at (187, 171) on input#ctl00_mainContent_rbtnl_Trip_1
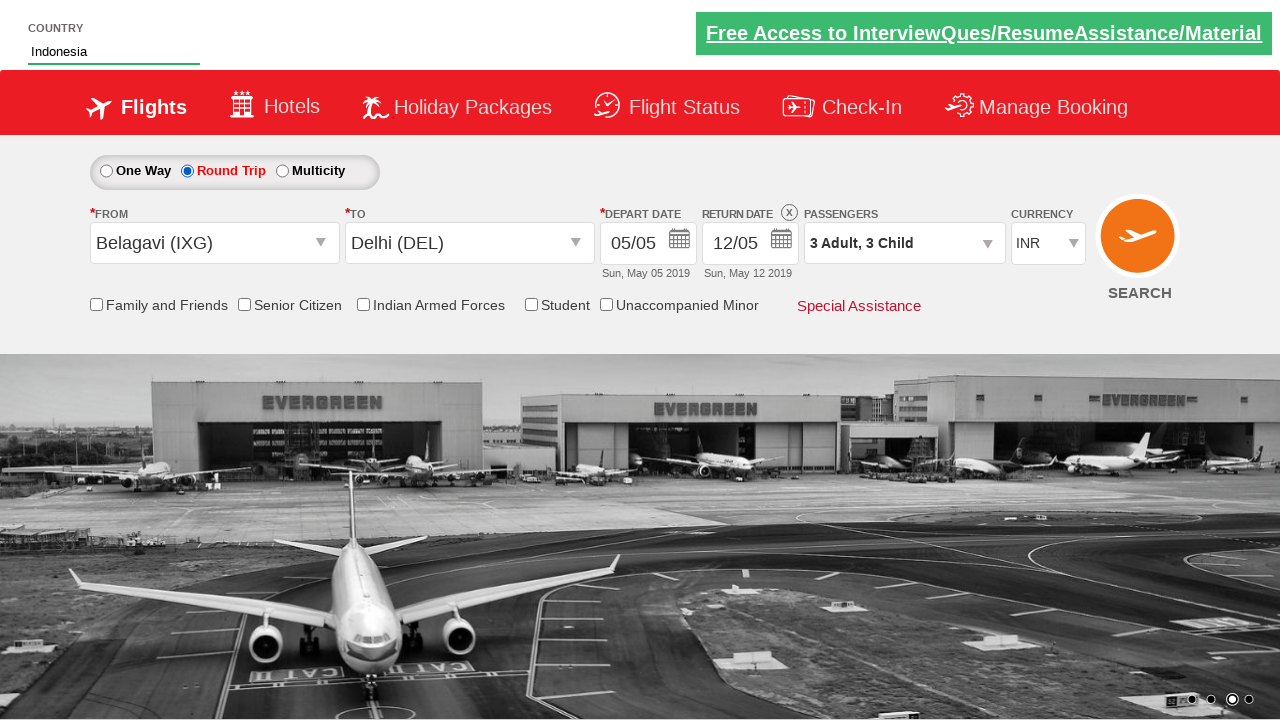

Checked friends and family checkbox at (96, 304) on #ctl00_mainContent_chk_friendsandfamily
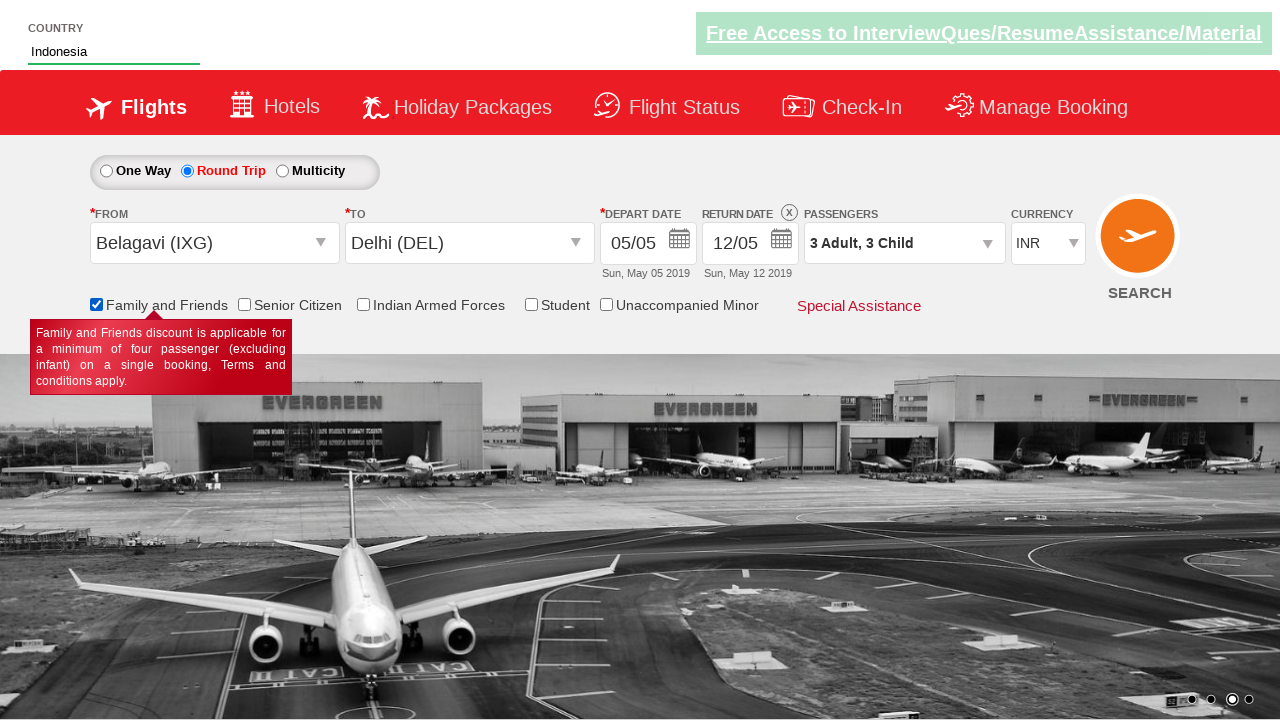

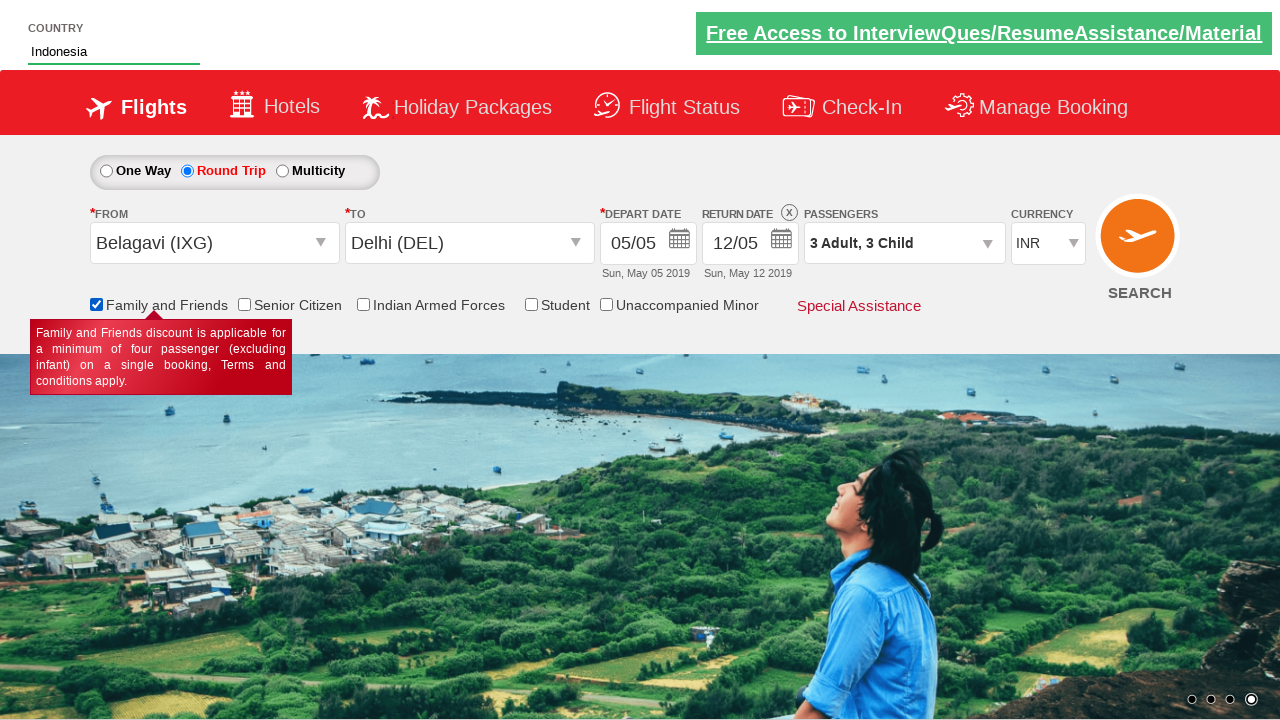